Tests navigation functionality by opening the main page, clicking on a menu item to go to the professors/teachers page, and verifying that a "Magento" link is present on the page.

Starting URL: https://cursosdedesarrollo.com/

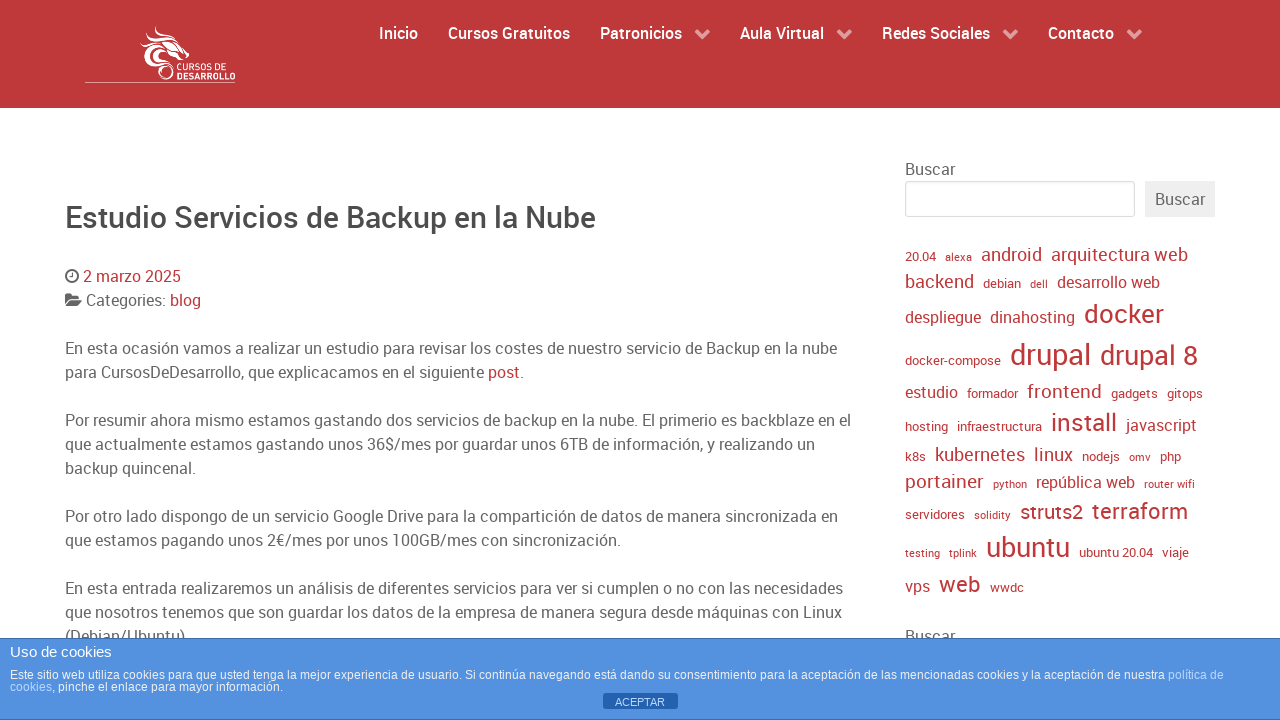

Clicked menu item to navigate to professors page at (508, 33) on .g-menu-item-2313 .g-menu-item-title
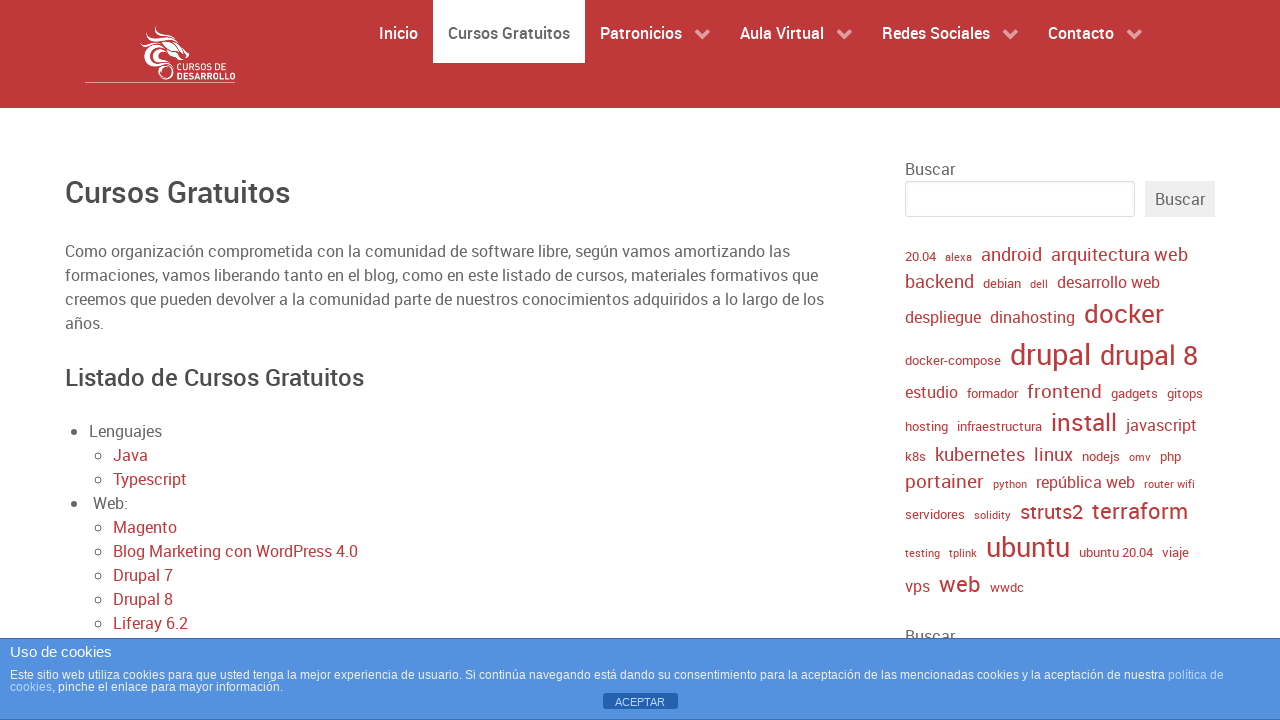

Waited for Magento link to appear on professors page
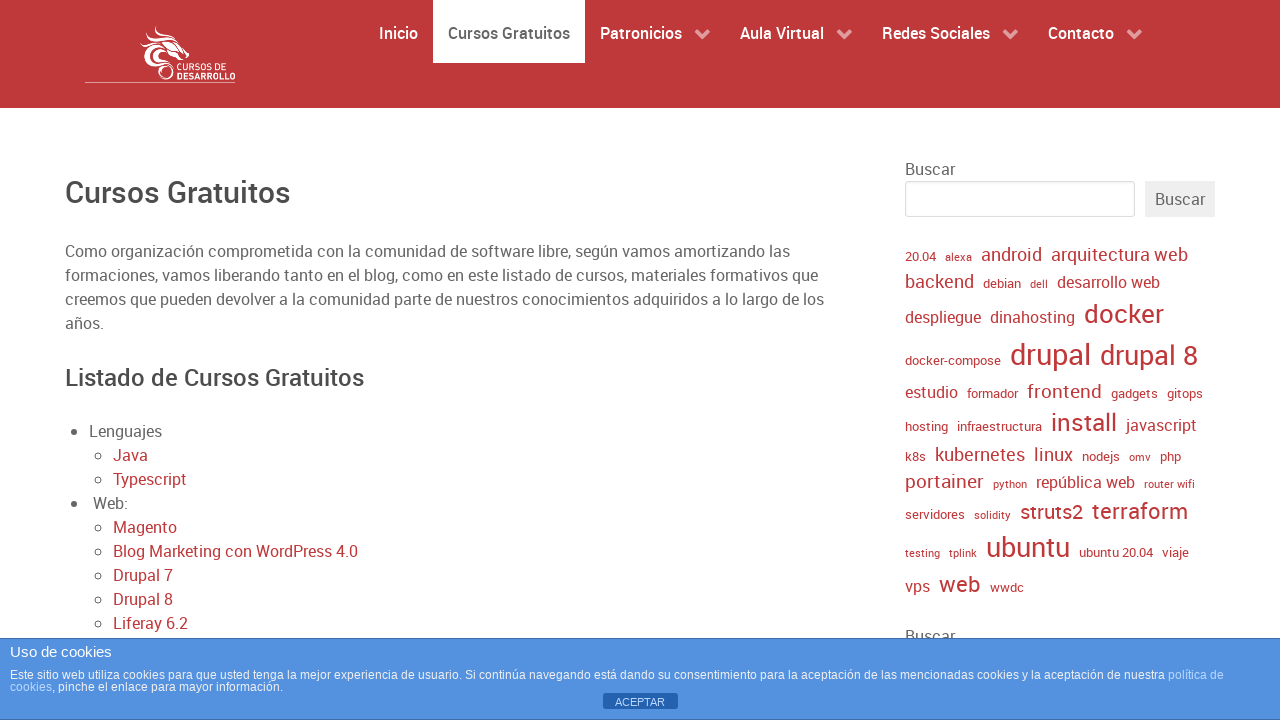

Verified that Magento link is present on the page
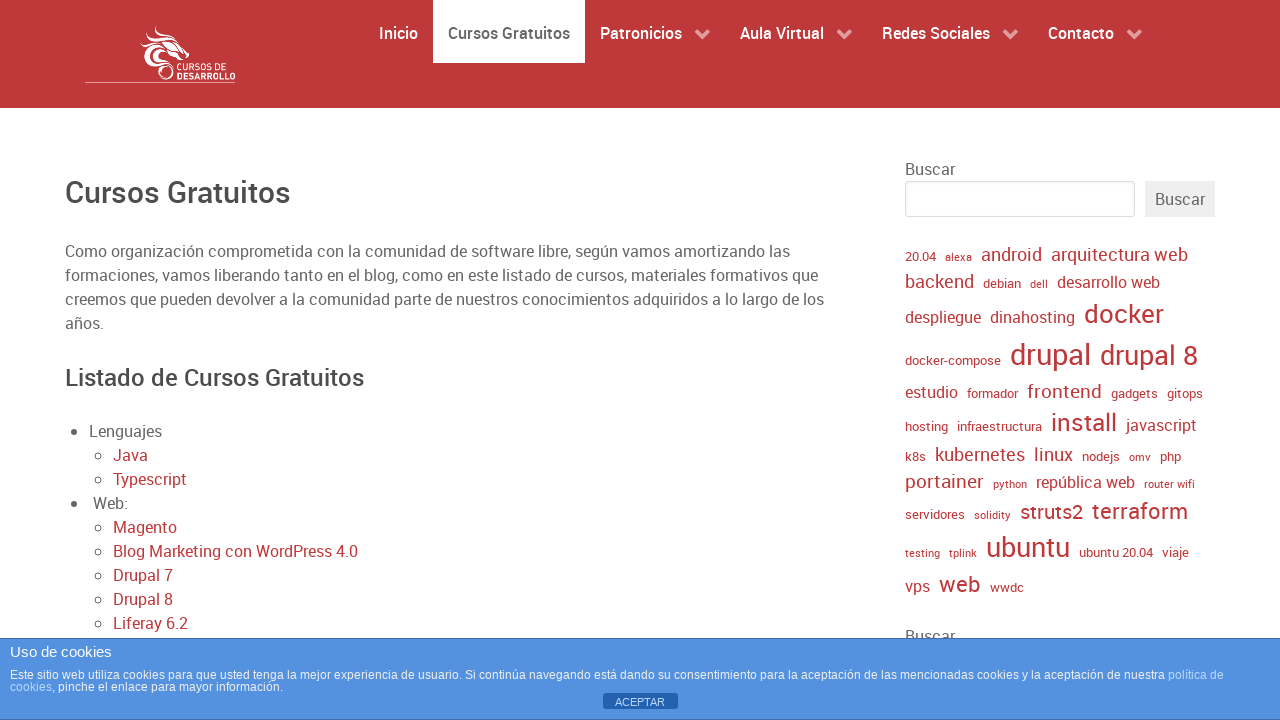

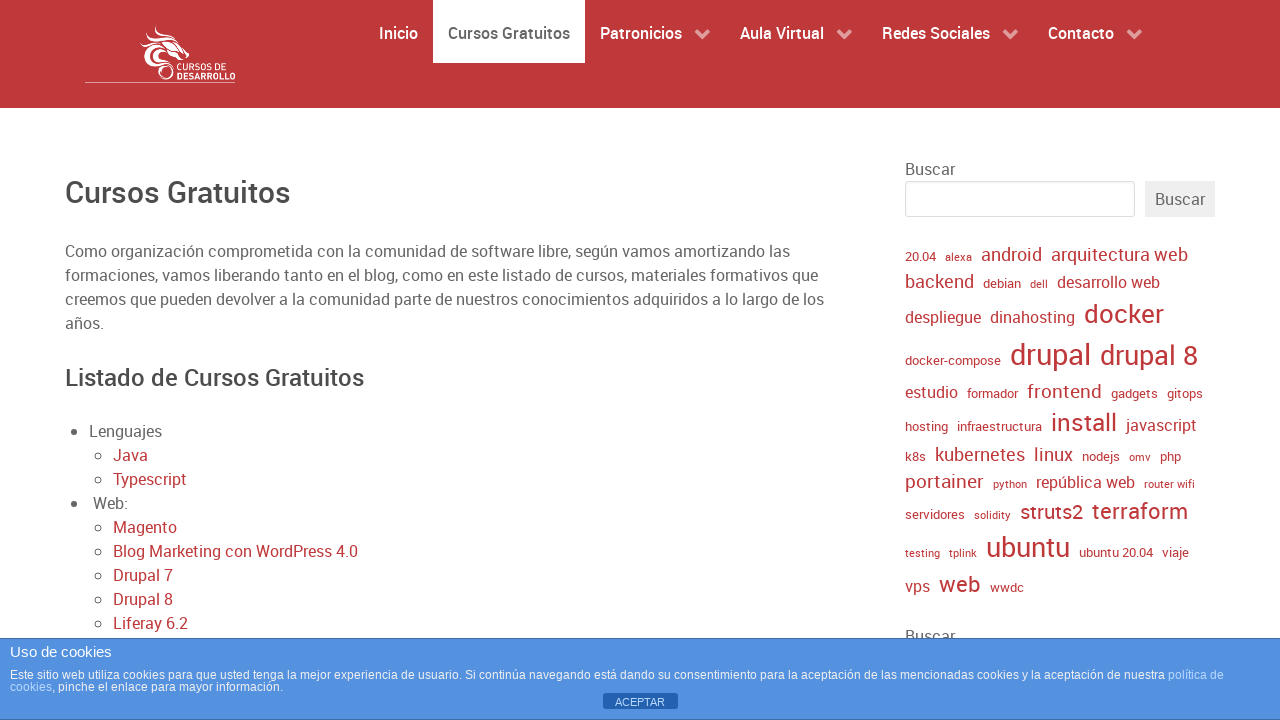